Tests window handling functionality by clicking a link to open a new window, switching between windows, and verifying content in both windows

Starting URL: https://the-internet.herokuapp.com/windows

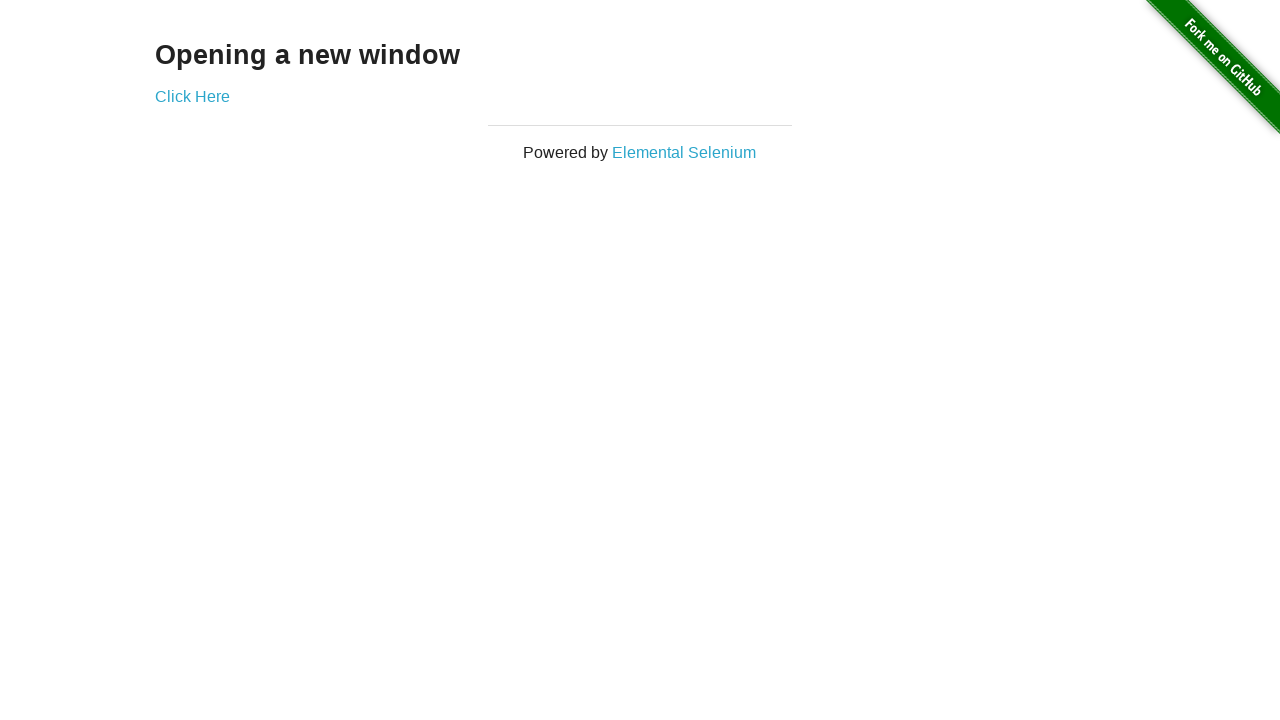

Navigated to window handling test page
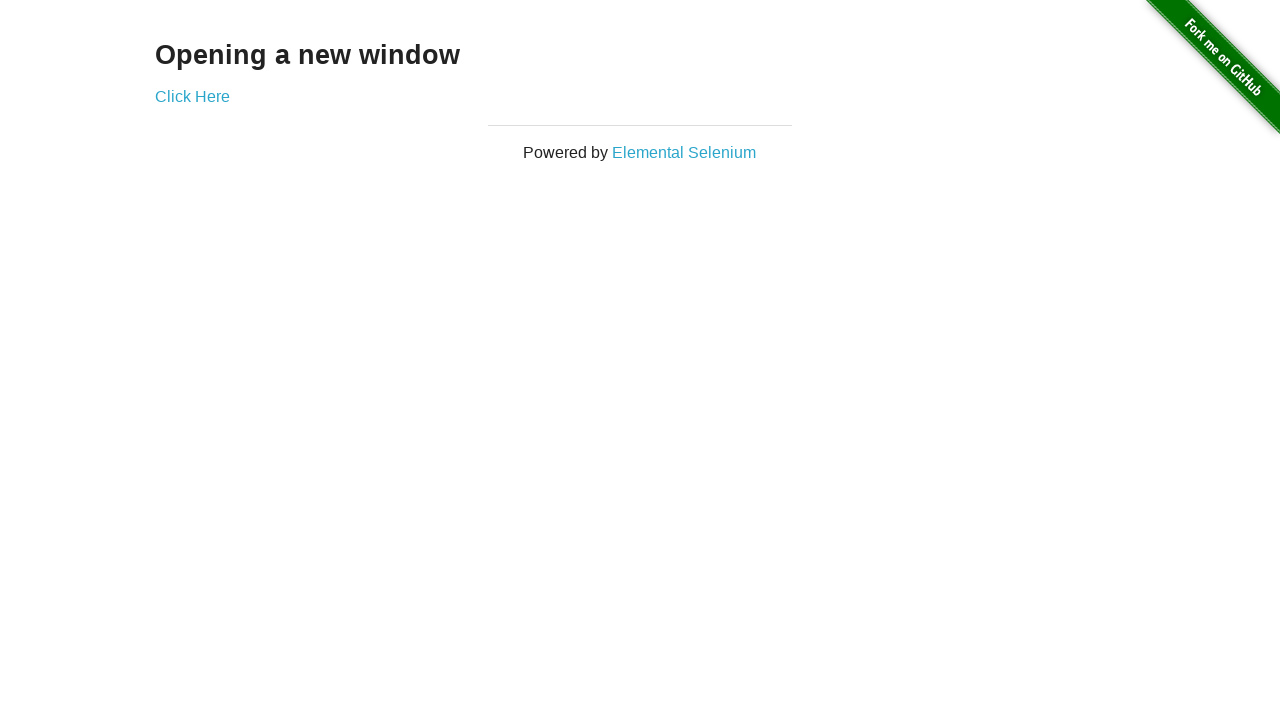

Clicked 'Click Here' link to open new window at (192, 96) on xpath=//a[contains(text(),'Click Here')]
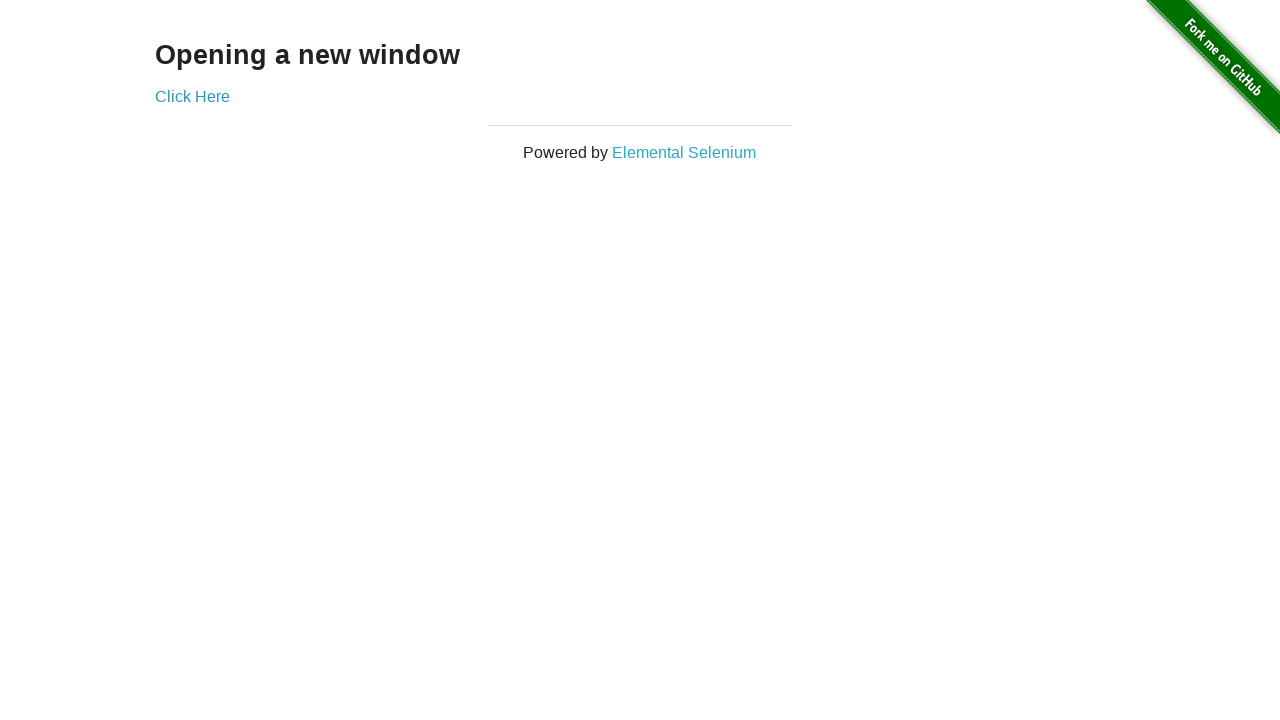

New window opened and captured
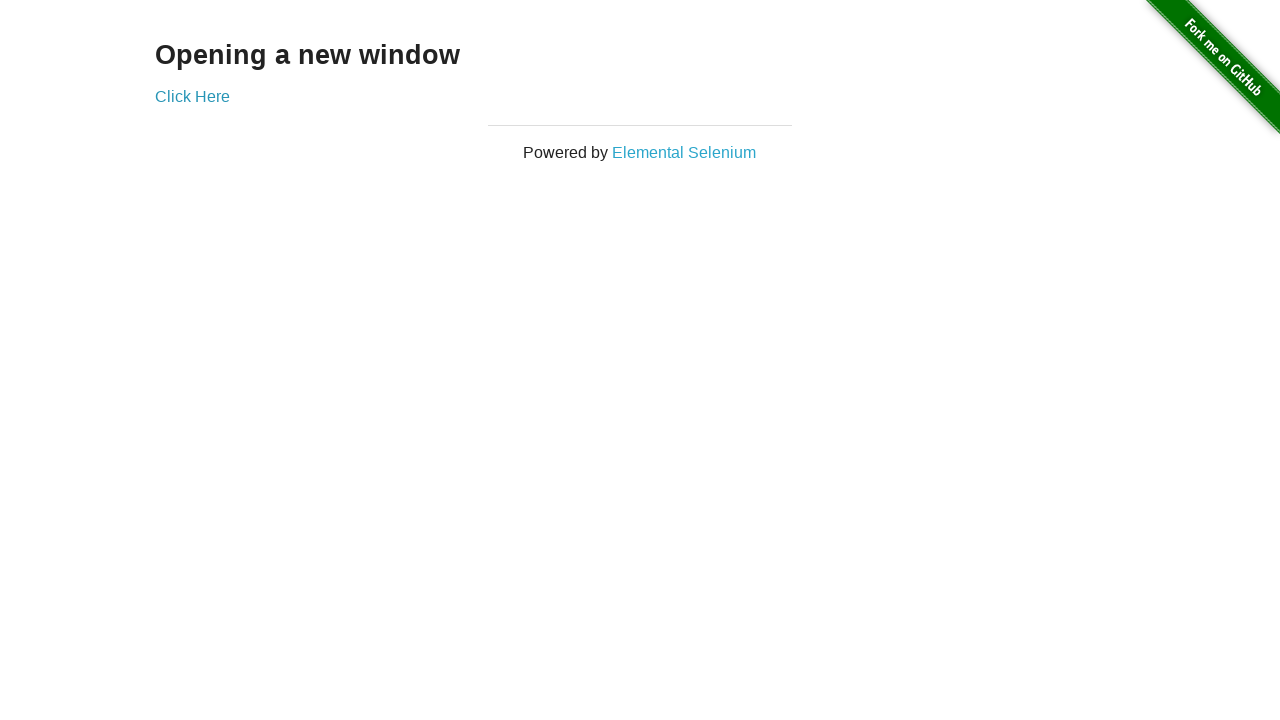

Waited for 'New Window' heading to appear in new window
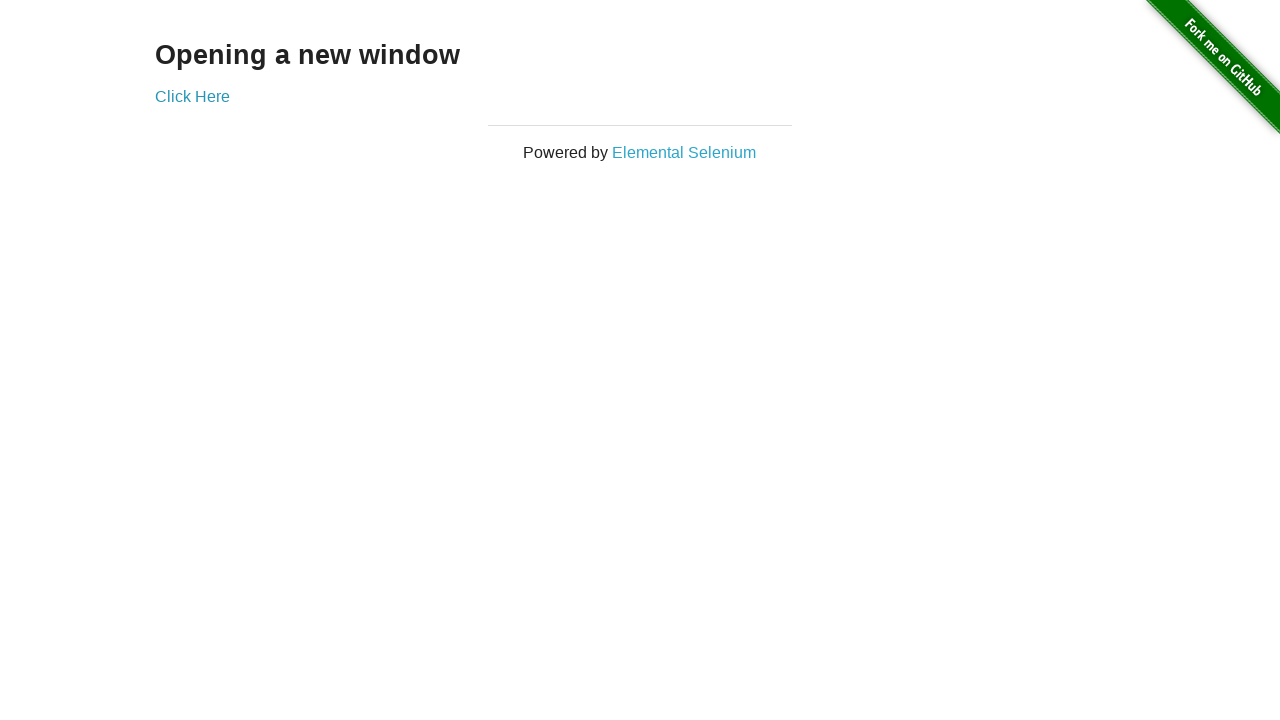

Retrieved text from new window: 'New Window'
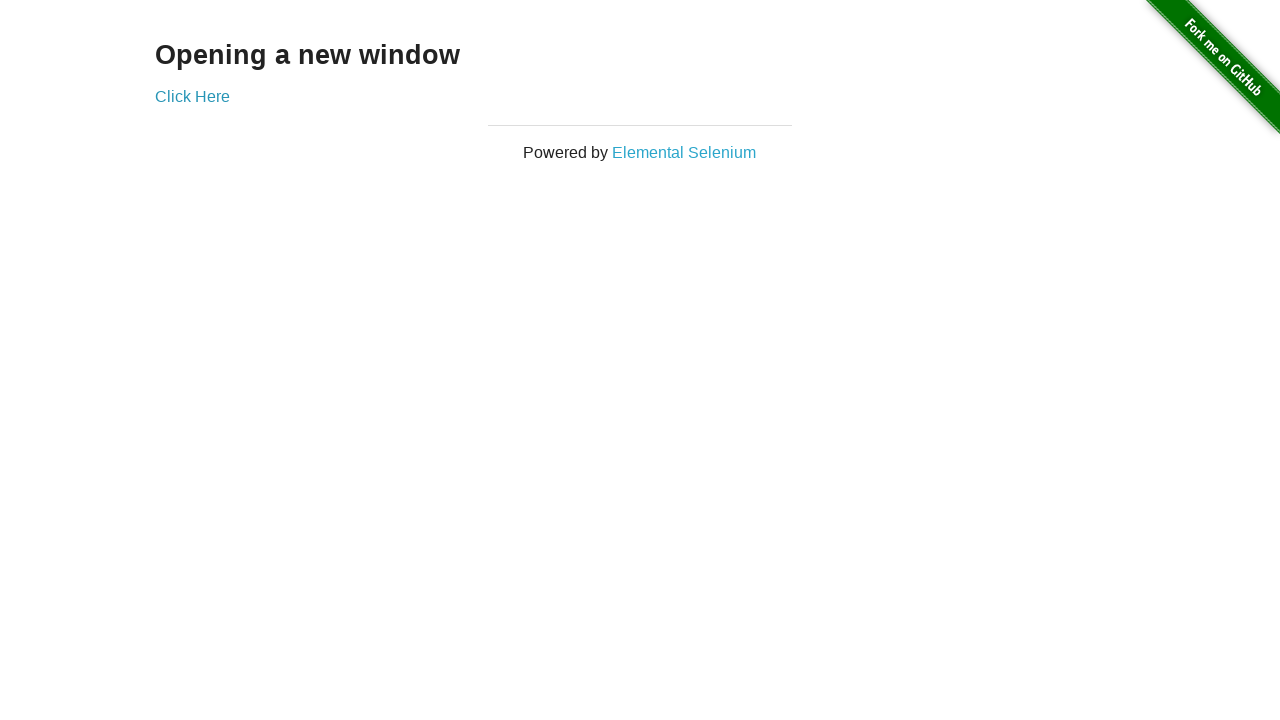

Waited for 'Opening a new window' heading in parent window
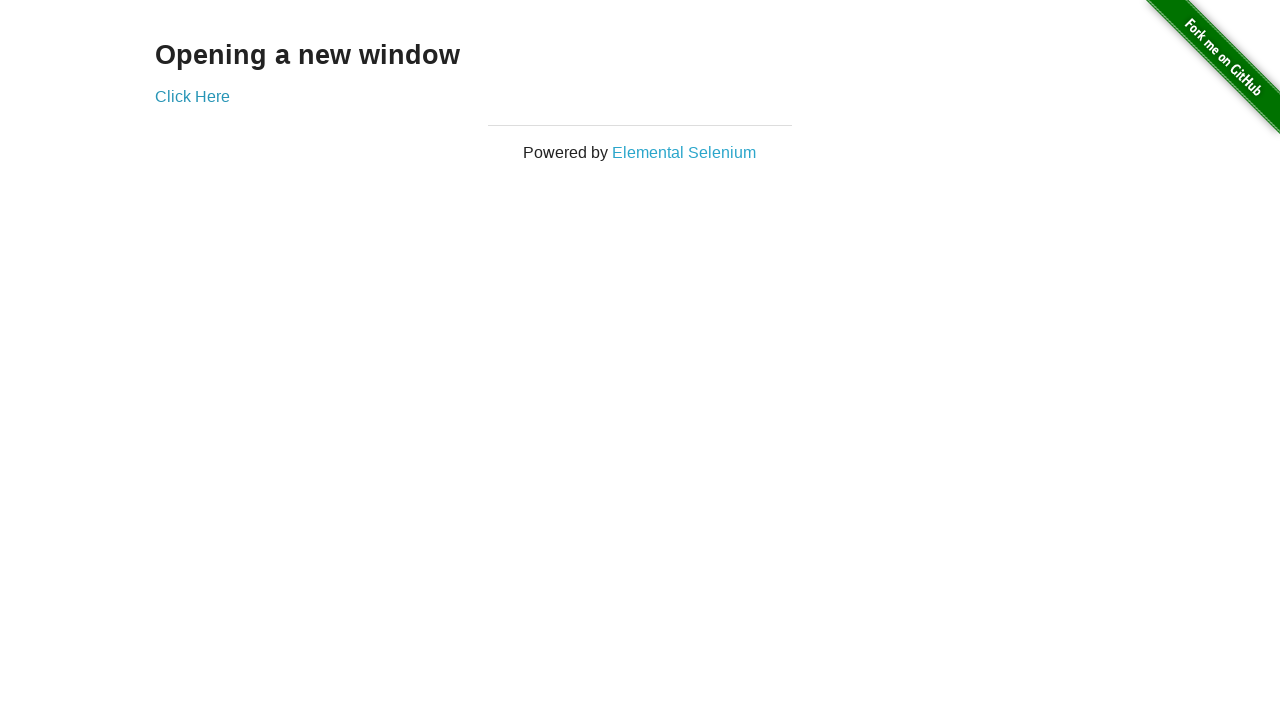

Retrieved text from parent window: 'Opening a new window'
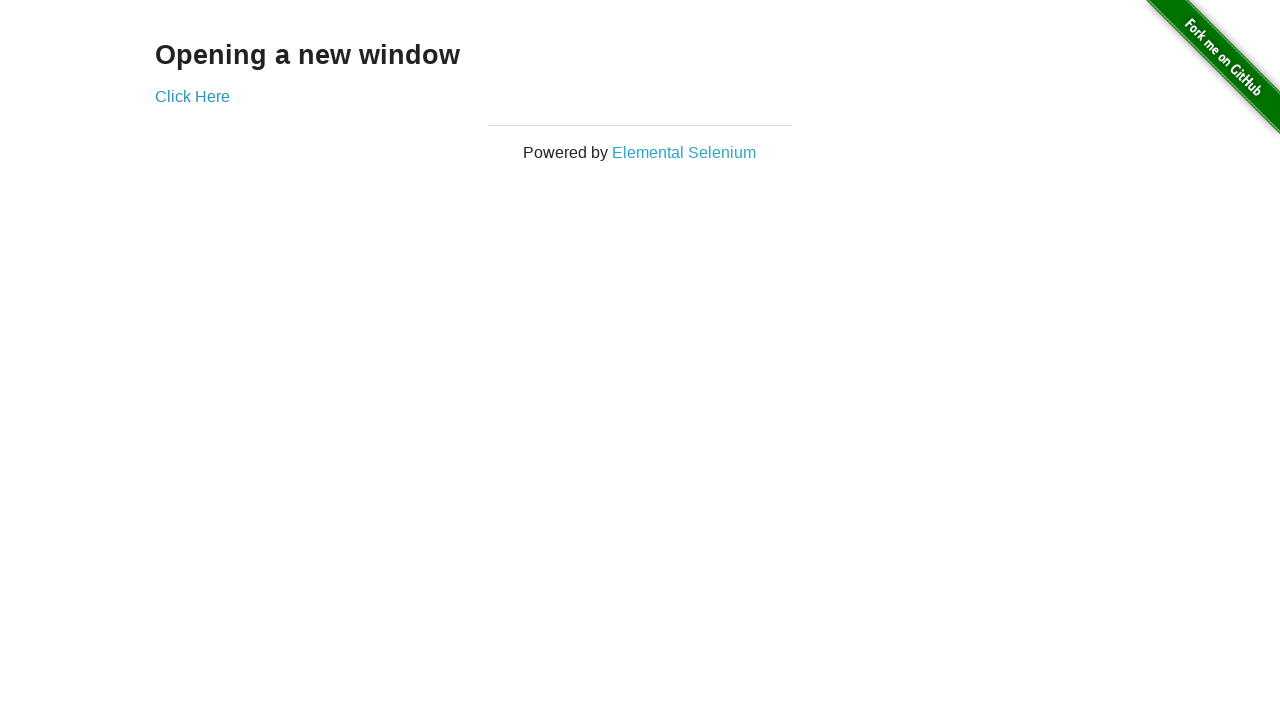

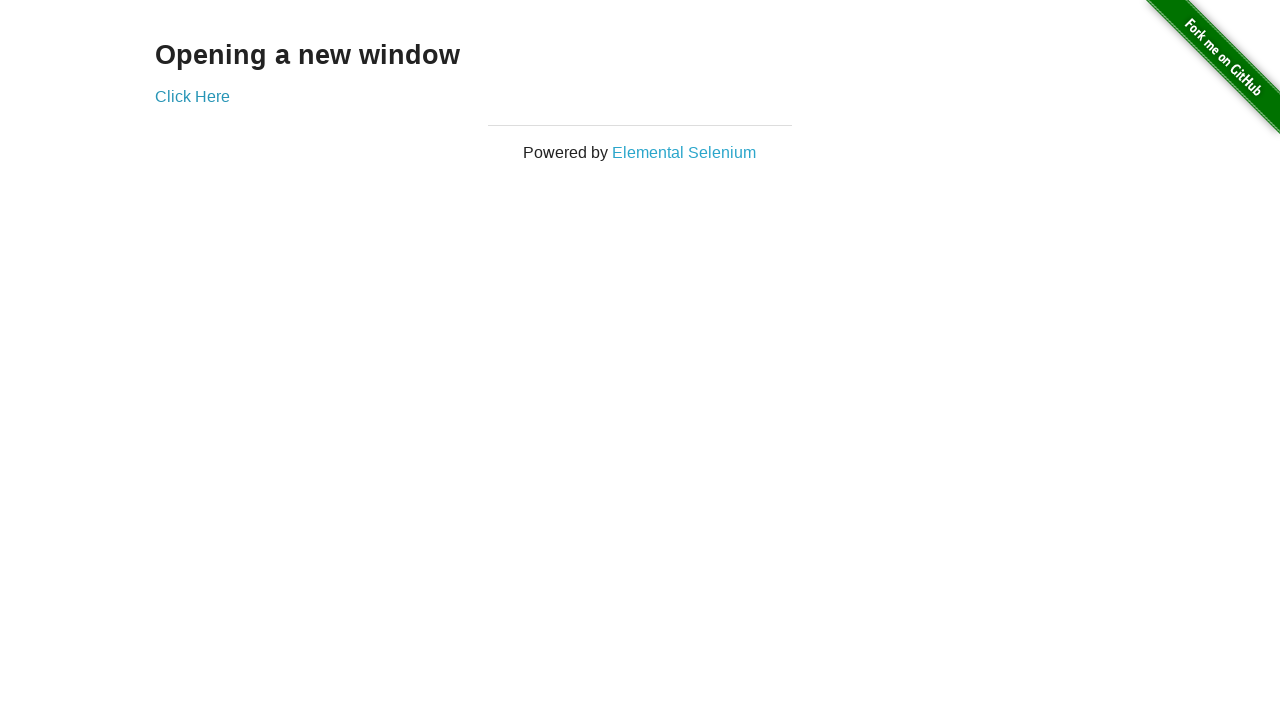